Navigates to Flipkart homepage and maximizes the browser window

Starting URL: https://www.flipkart.com/

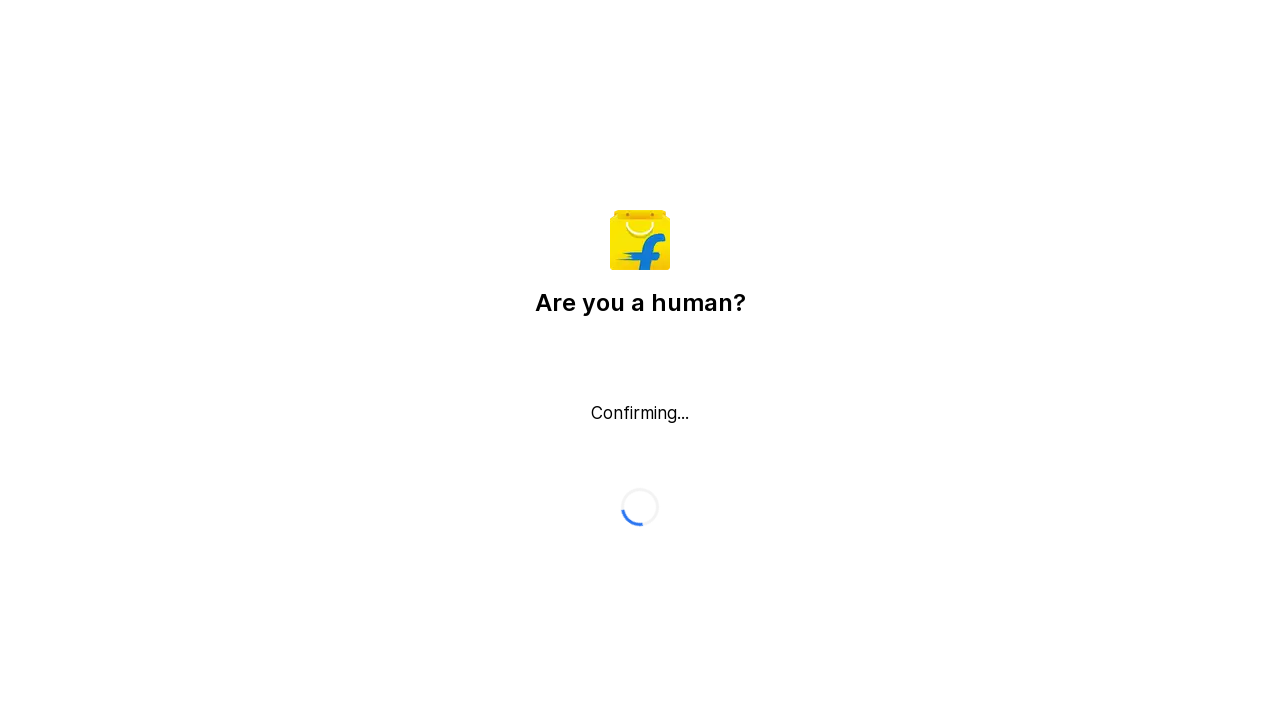

Waited for Flipkart homepage to fully load (DOM content loaded)
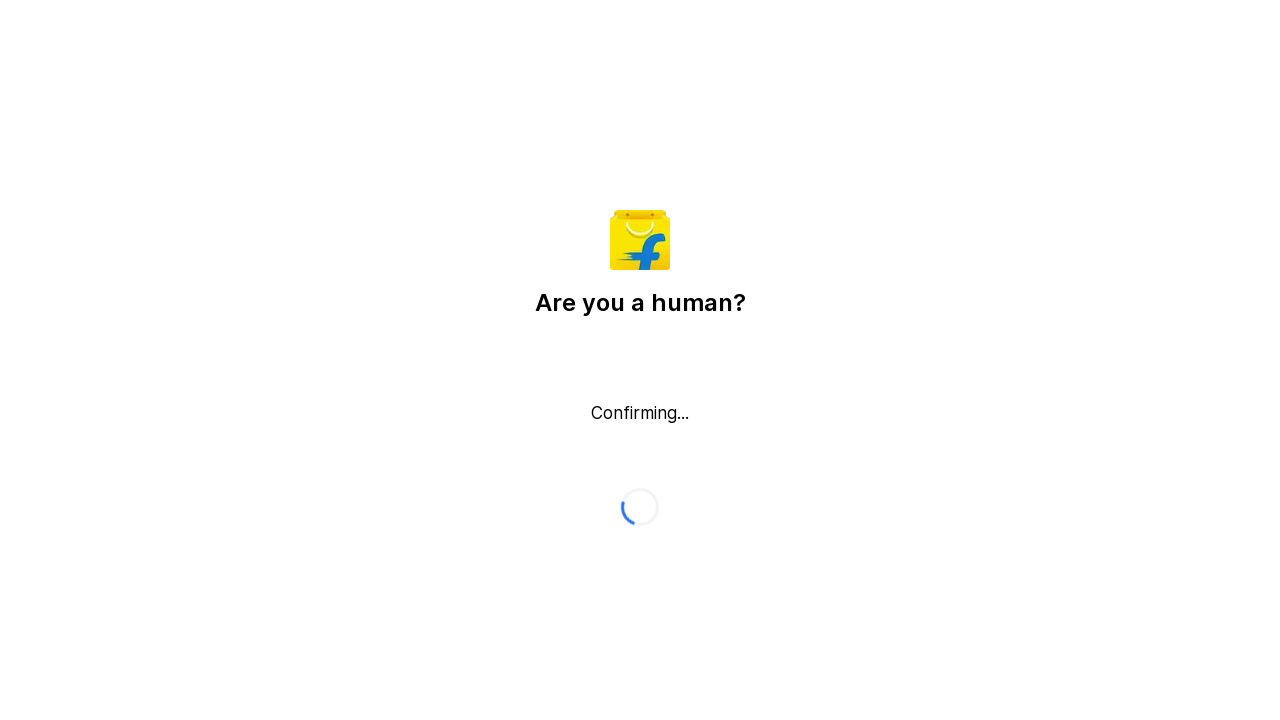

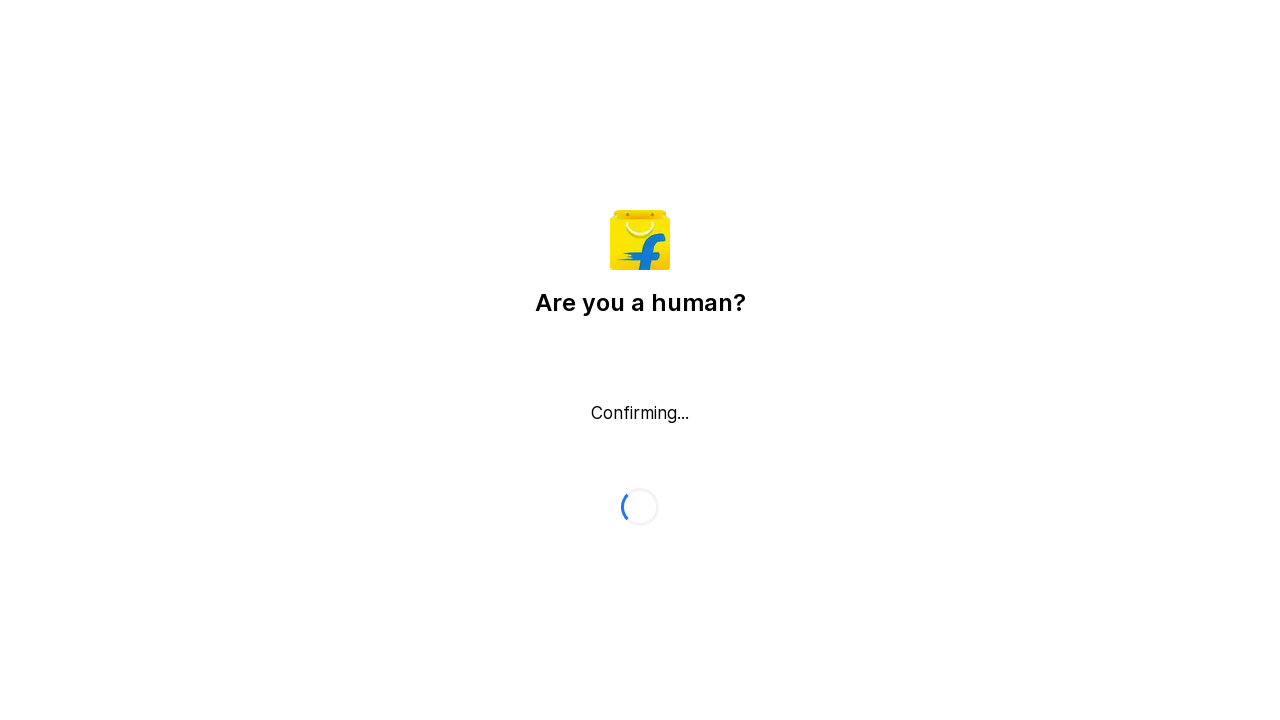